Tests that edits are cancelled when pressing Escape key

Starting URL: https://demo.playwright.dev/todomvc

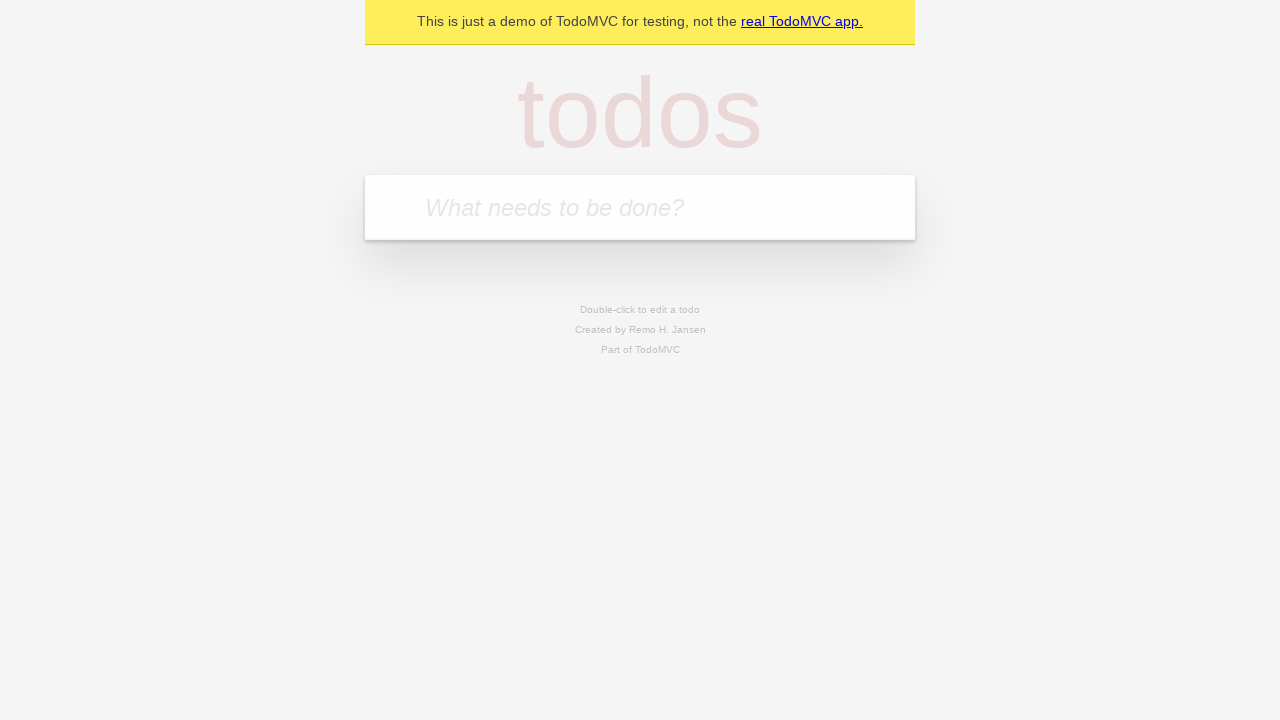

Filled new todo input with 'buy some cheese' on internal:attr=[placeholder="What needs to be done?"i]
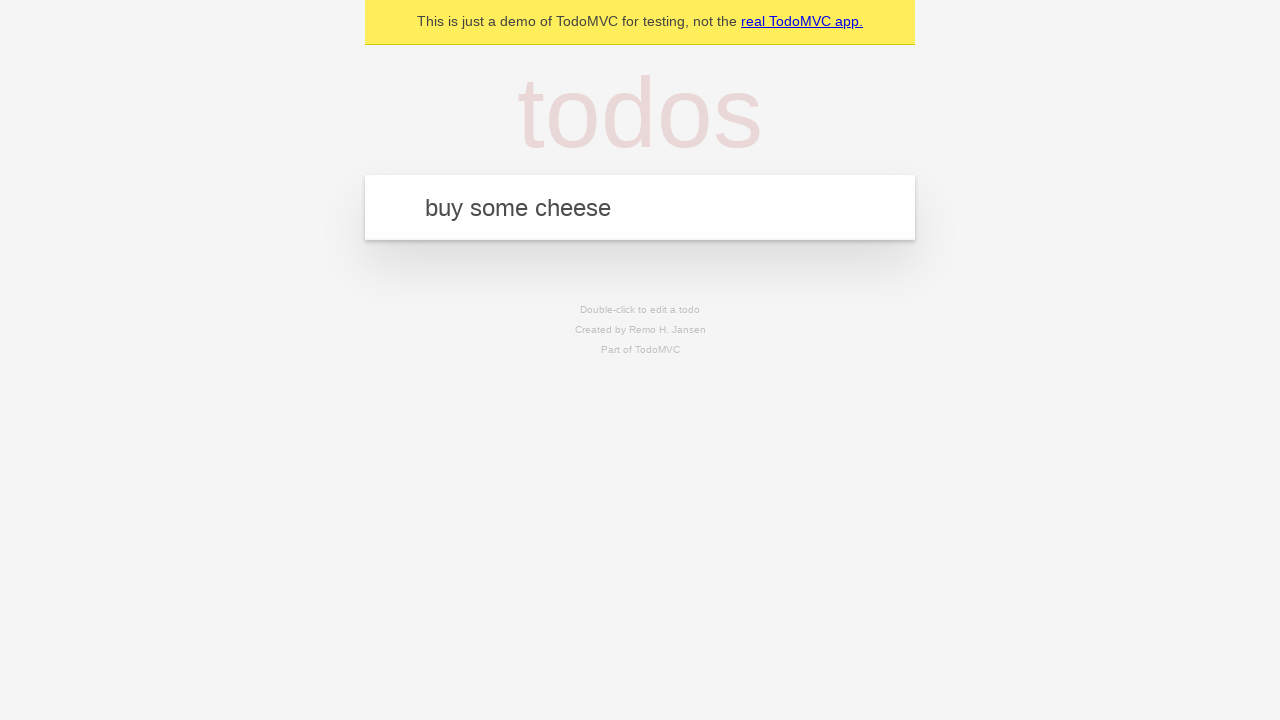

Pressed Enter to add todo 'buy some cheese' on internal:attr=[placeholder="What needs to be done?"i]
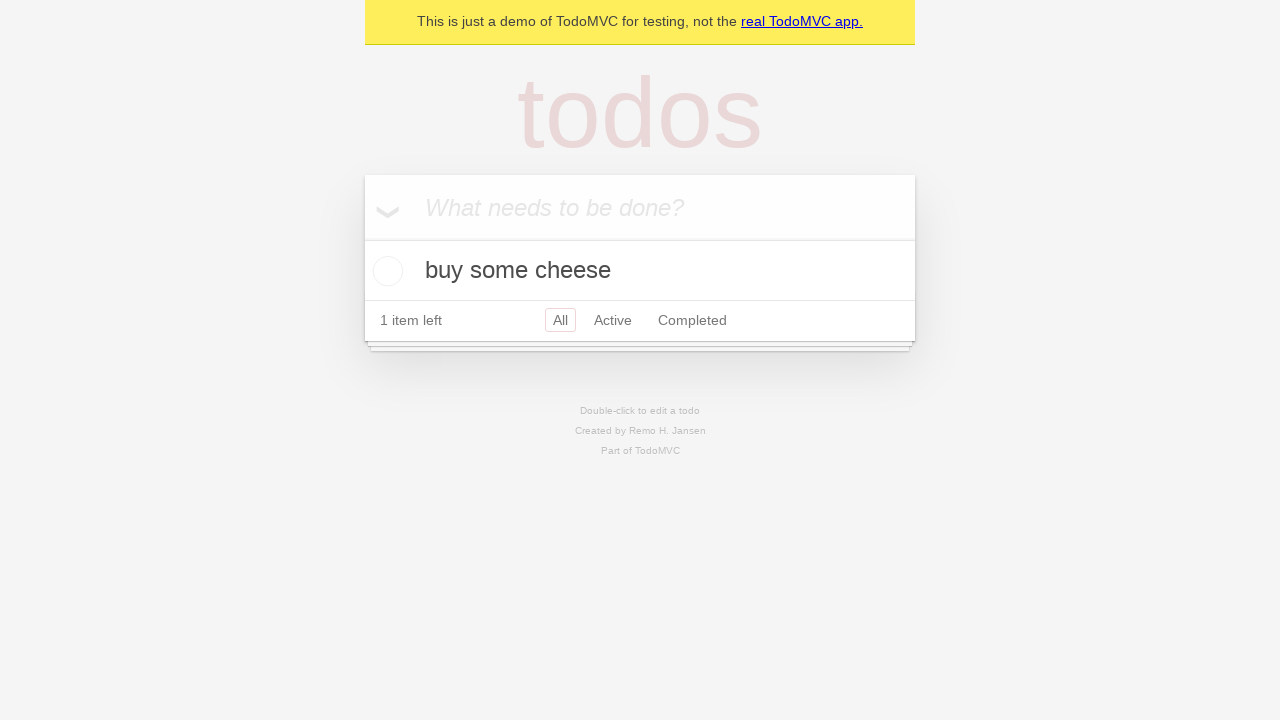

Filled new todo input with 'feed the cat' on internal:attr=[placeholder="What needs to be done?"i]
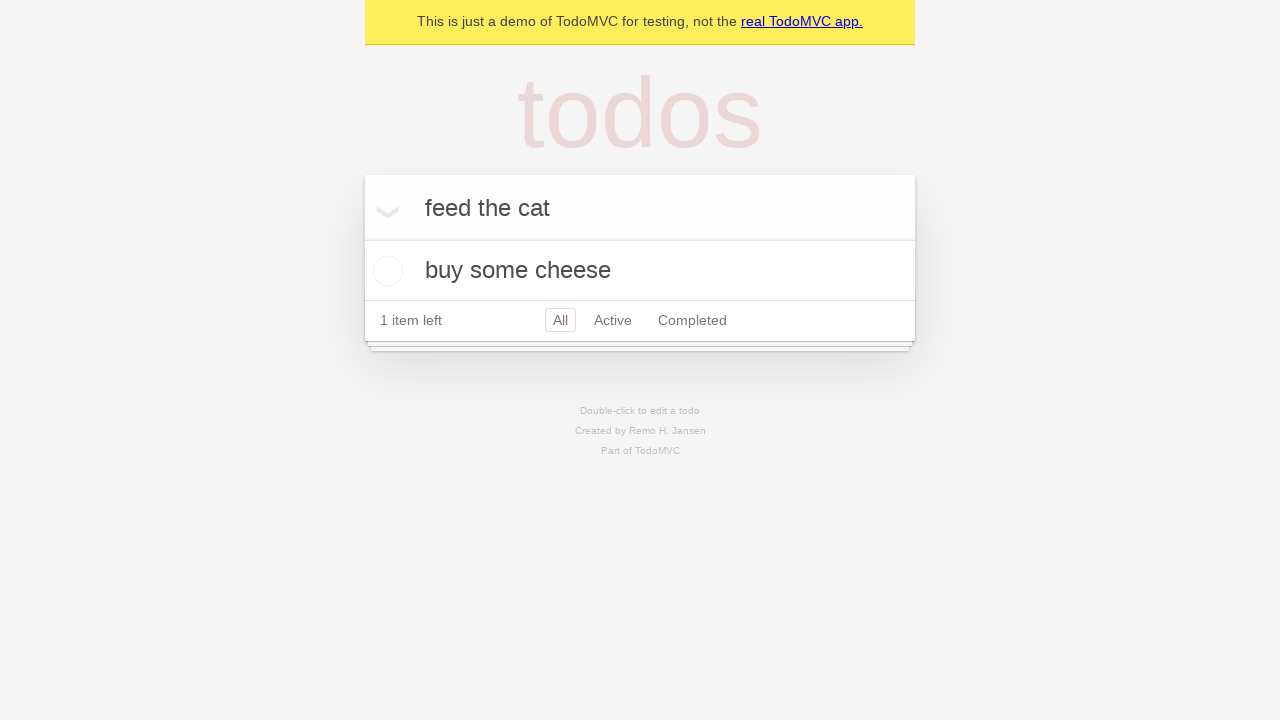

Pressed Enter to add todo 'feed the cat' on internal:attr=[placeholder="What needs to be done?"i]
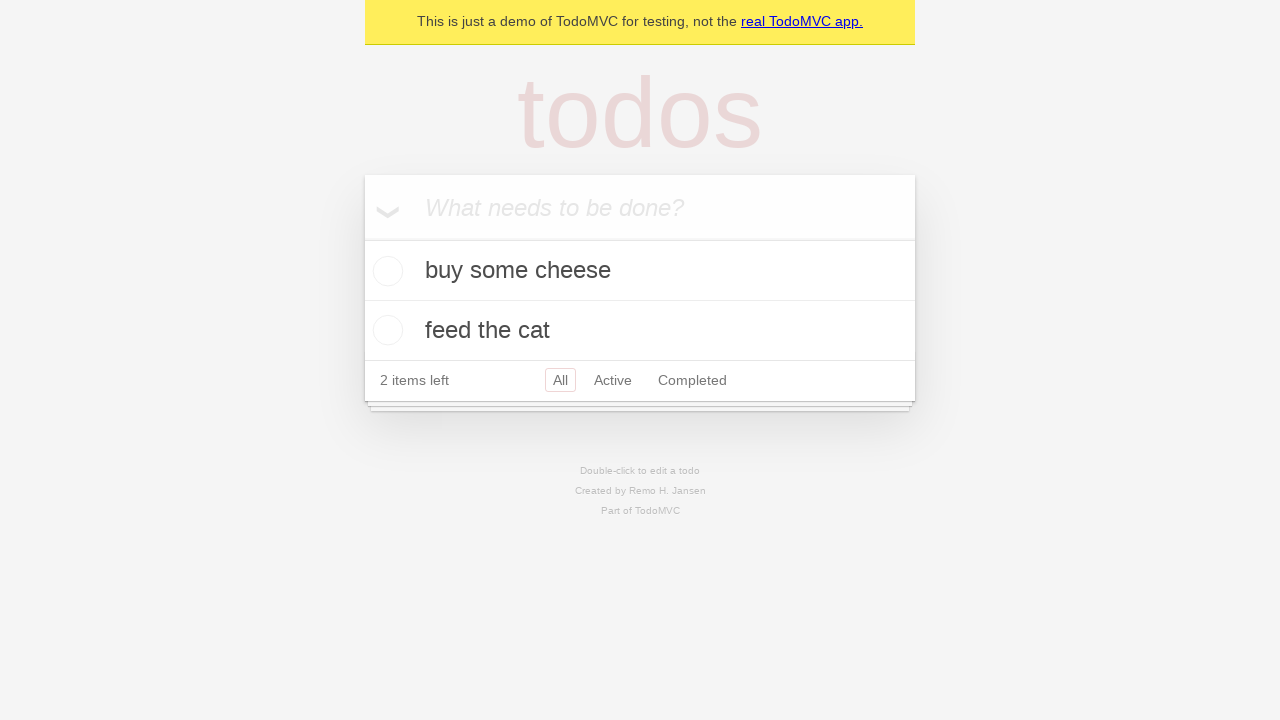

Filled new todo input with 'book a doctors appointment' on internal:attr=[placeholder="What needs to be done?"i]
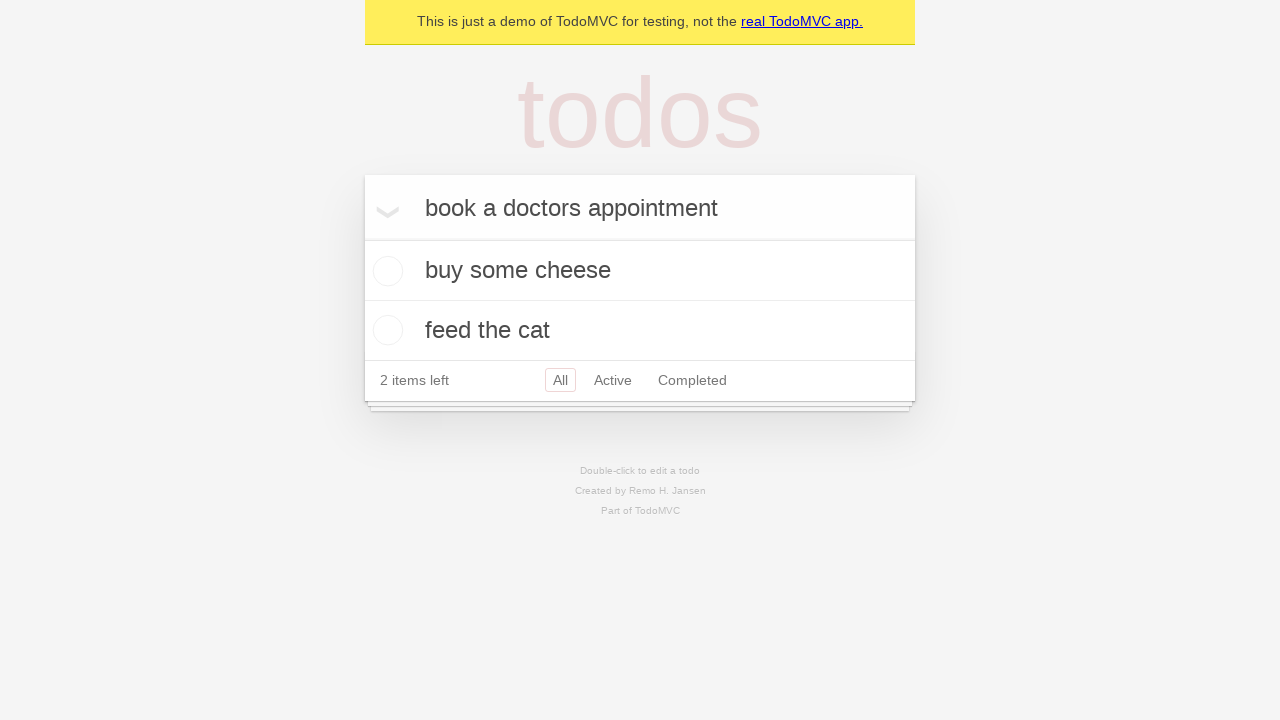

Pressed Enter to add todo 'book a doctors appointment' on internal:attr=[placeholder="What needs to be done?"i]
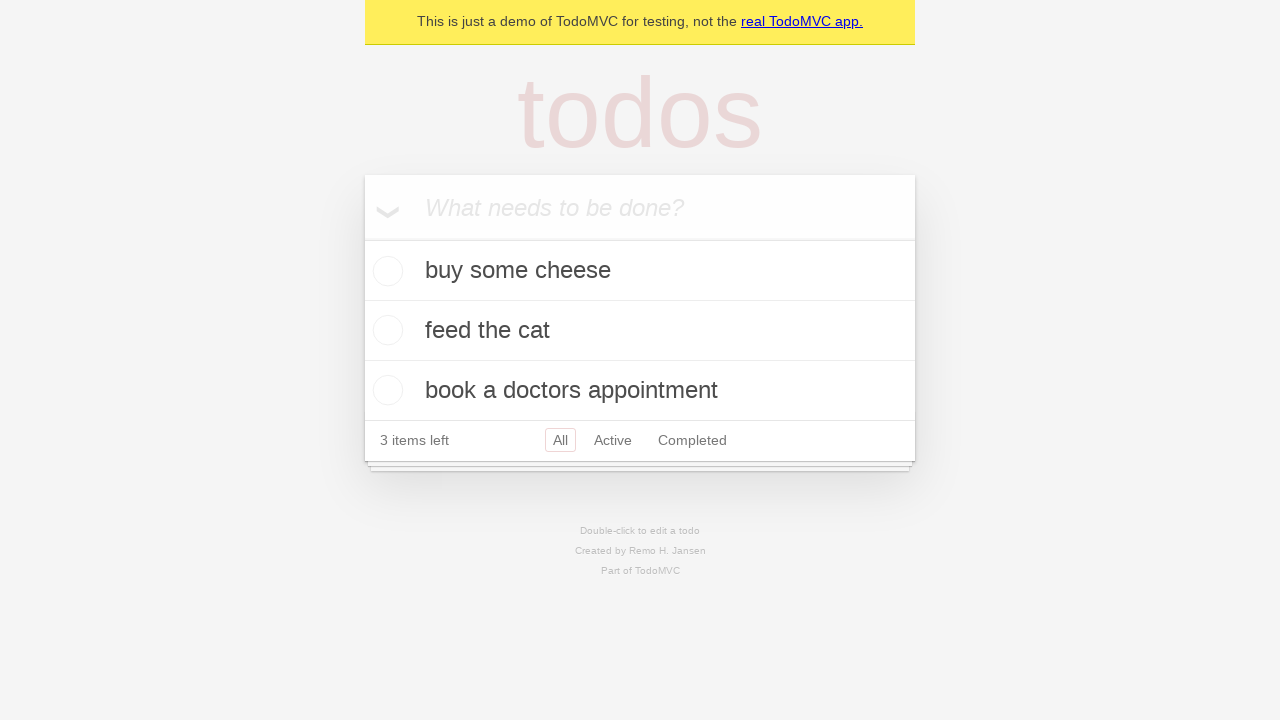

Verified all 3 todos were added to the list
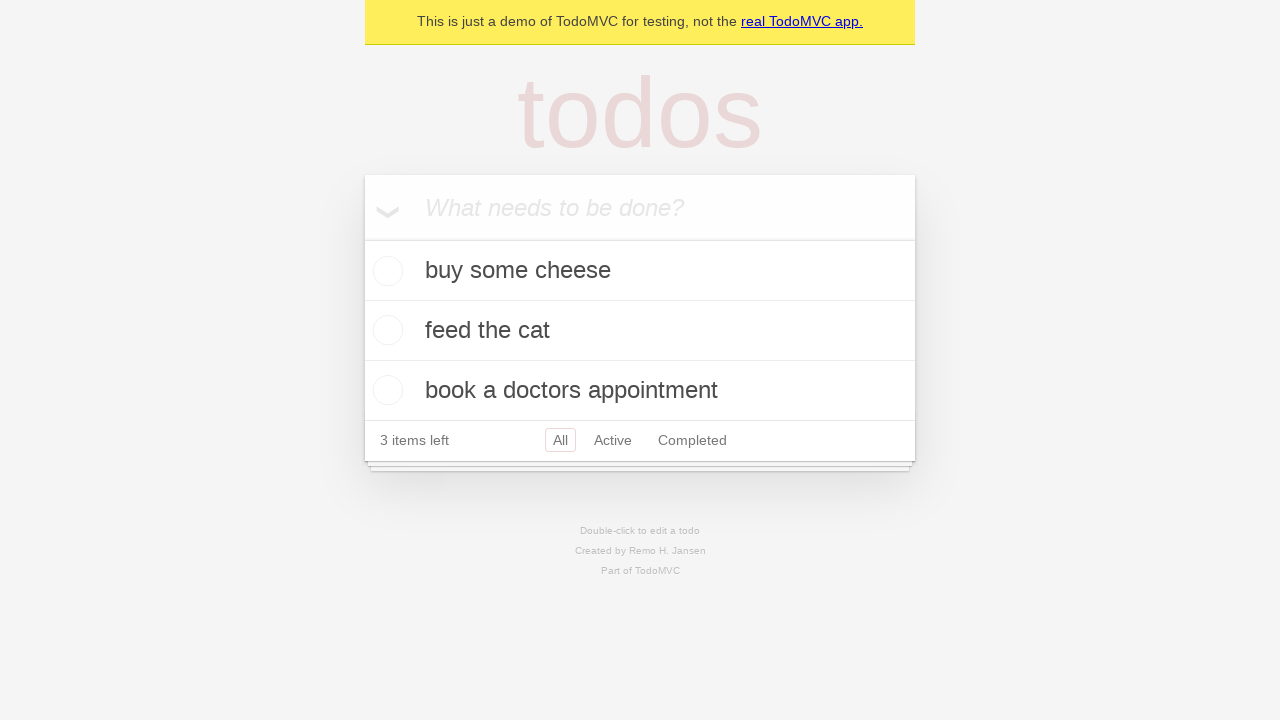

Double-clicked the second todo to enter edit mode at (640, 331) on internal:testid=[data-testid="todo-item"s] >> nth=1
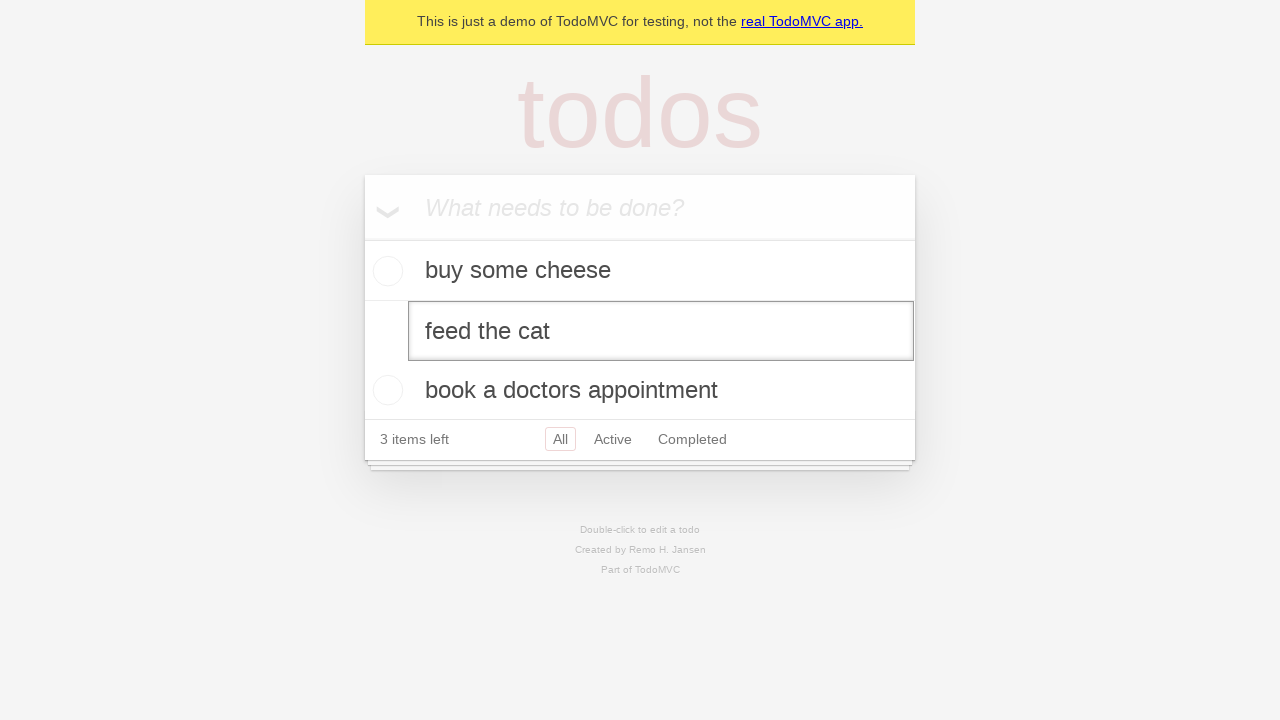

Filled edit input with new value 'buy some sausages' on internal:testid=[data-testid="todo-item"s] >> nth=1 >> internal:role=textbox[nam
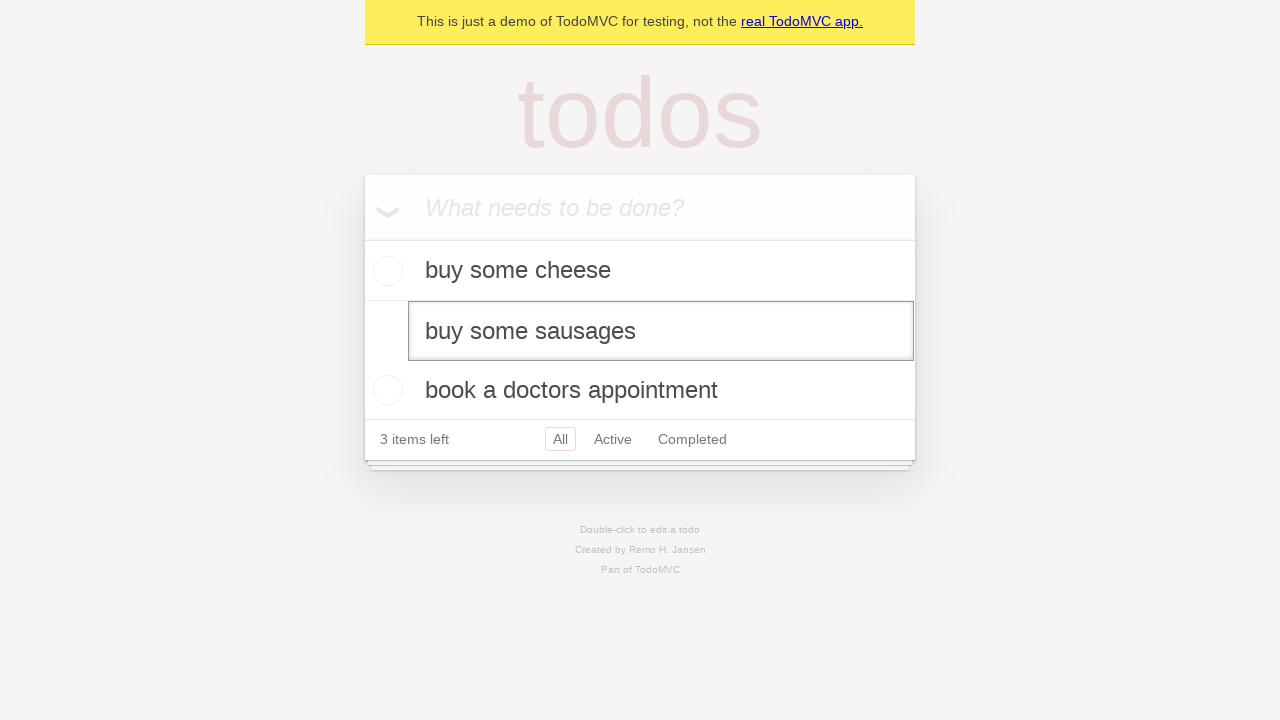

Pressed Escape key to cancel the edit on internal:testid=[data-testid="todo-item"s] >> nth=1 >> internal:role=textbox[nam
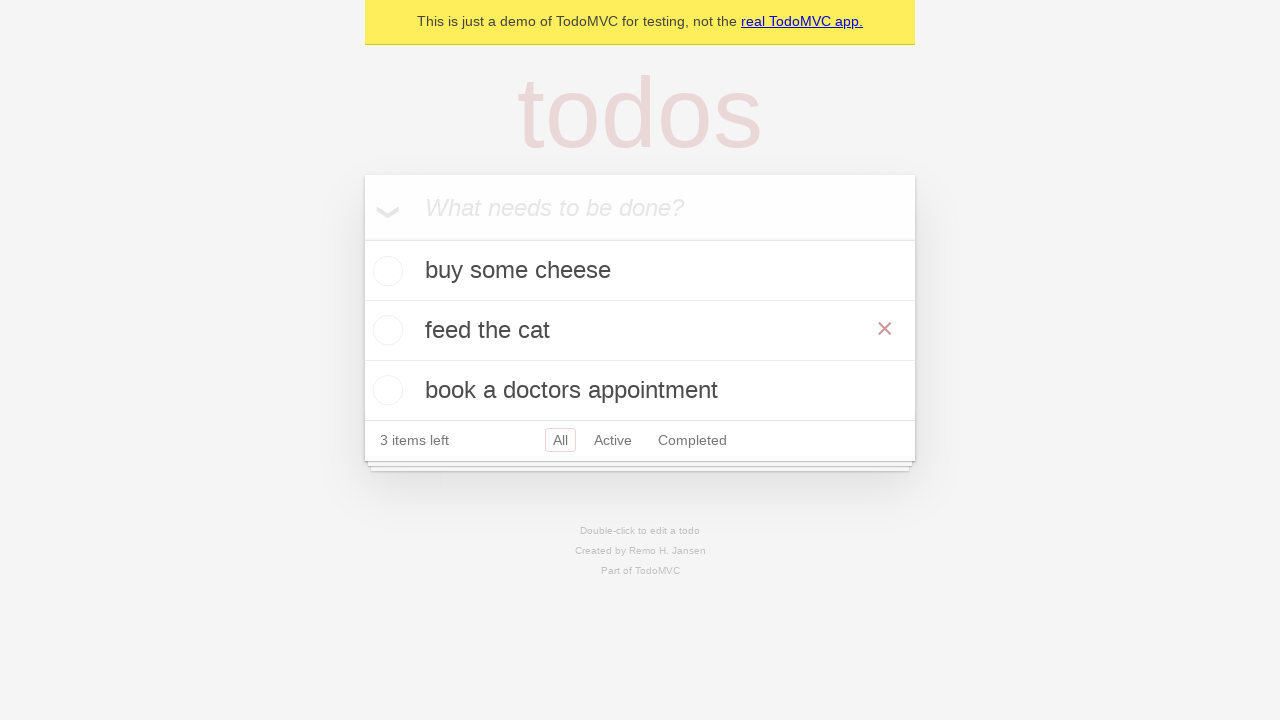

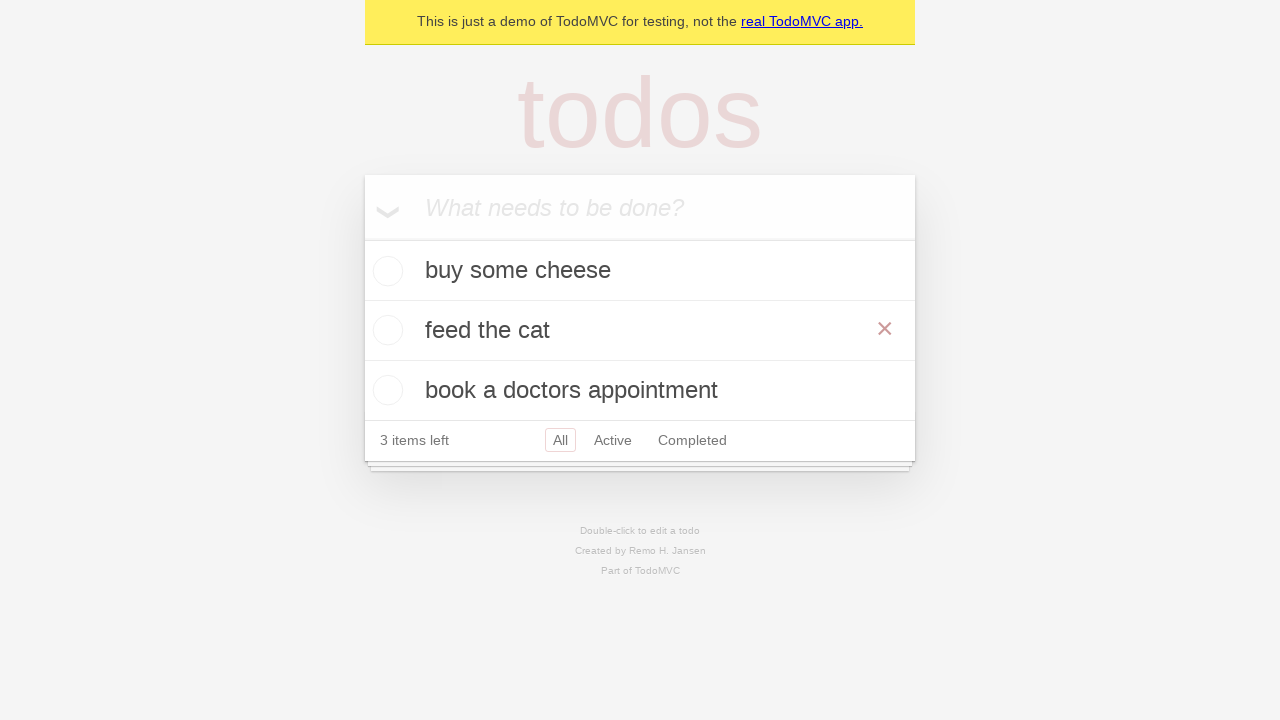